Tests keyboard key press functionality by sending SPACE and LEFT arrow keys to a page element and verifying the displayed result text confirms the correct key was pressed.

Starting URL: http://the-internet.herokuapp.com/key_presses

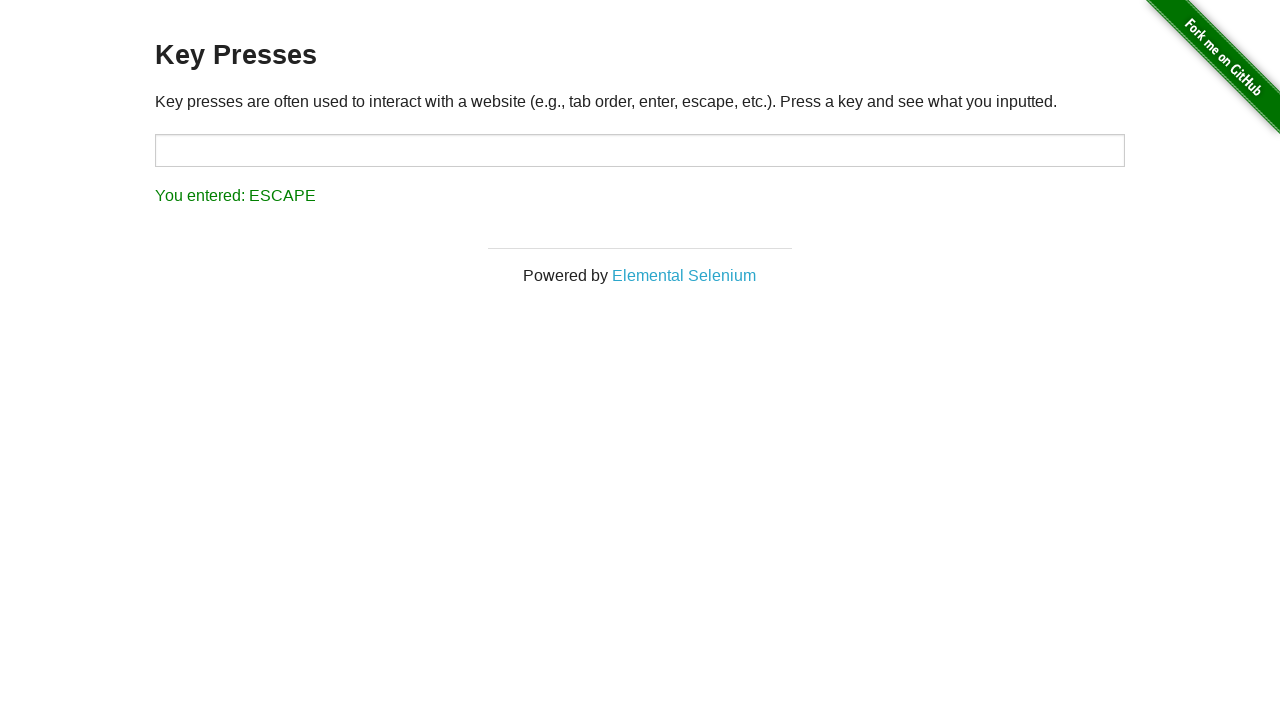

Pressed SPACE key on target element on #target
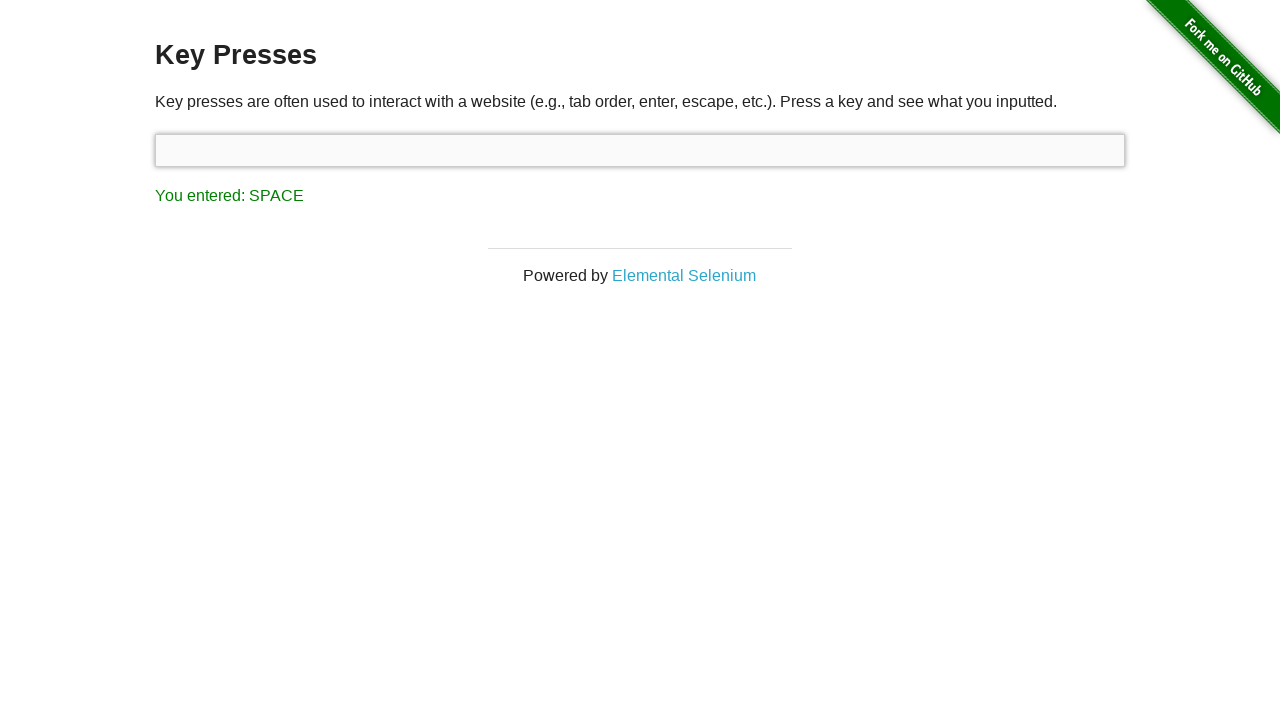

Result element loaded after SPACE key press
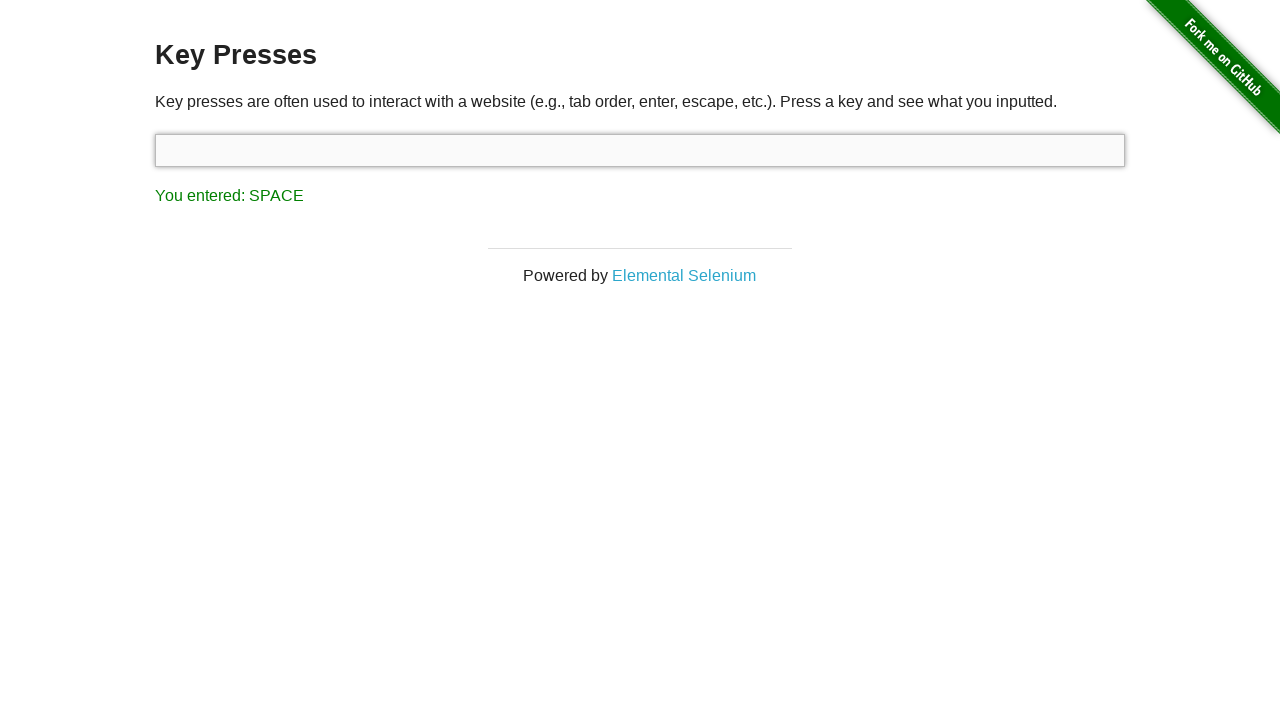

Verified result text confirms SPACE key was pressed
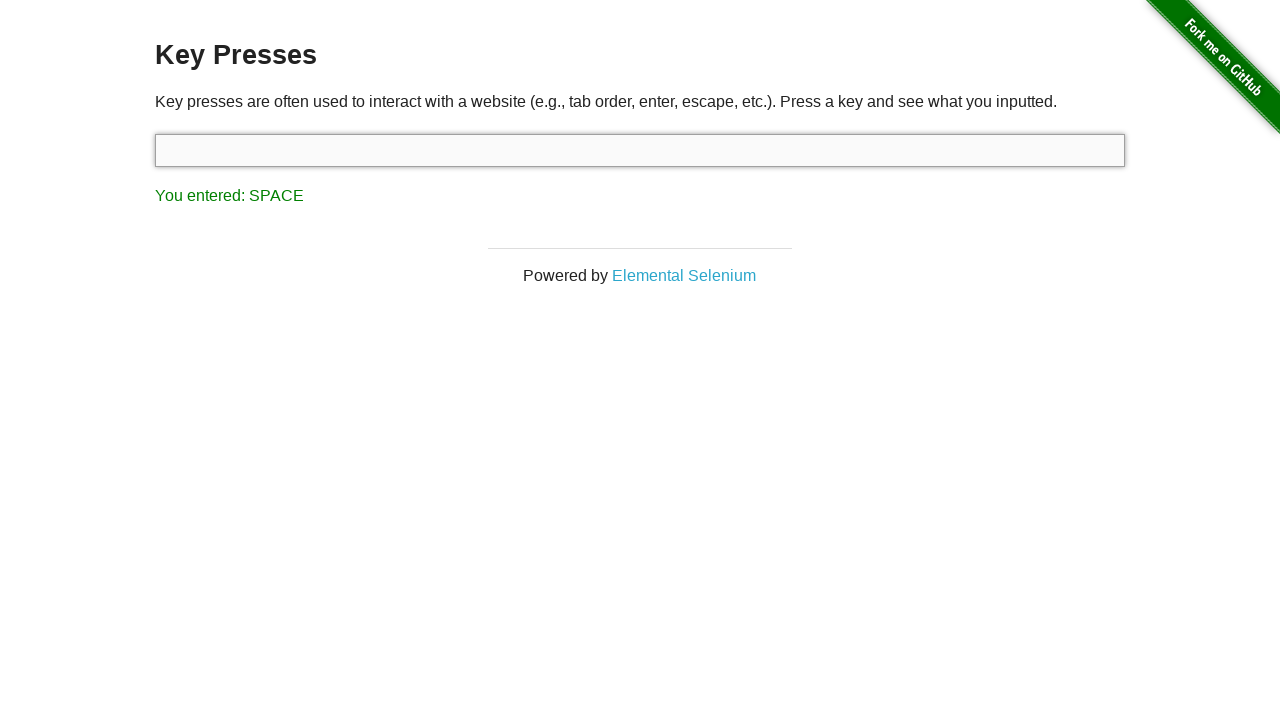

Pressed LEFT arrow key using keyboard
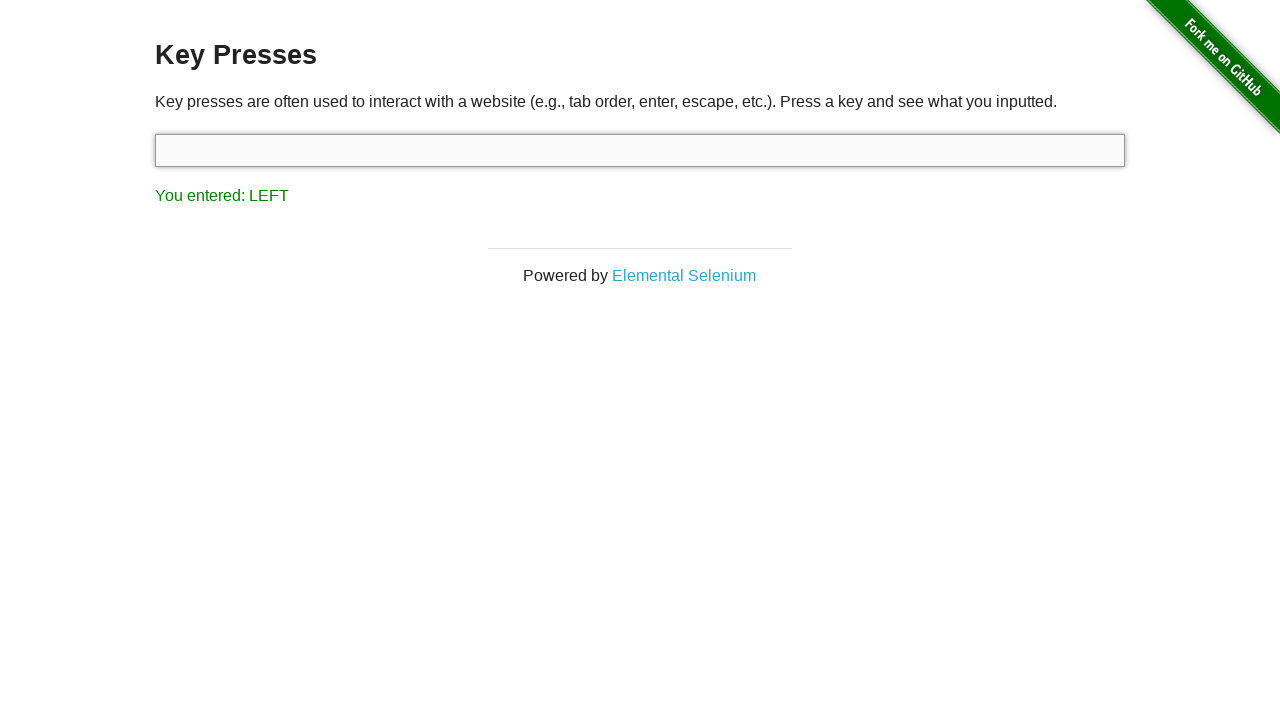

Verified result text confirms LEFT arrow key was pressed
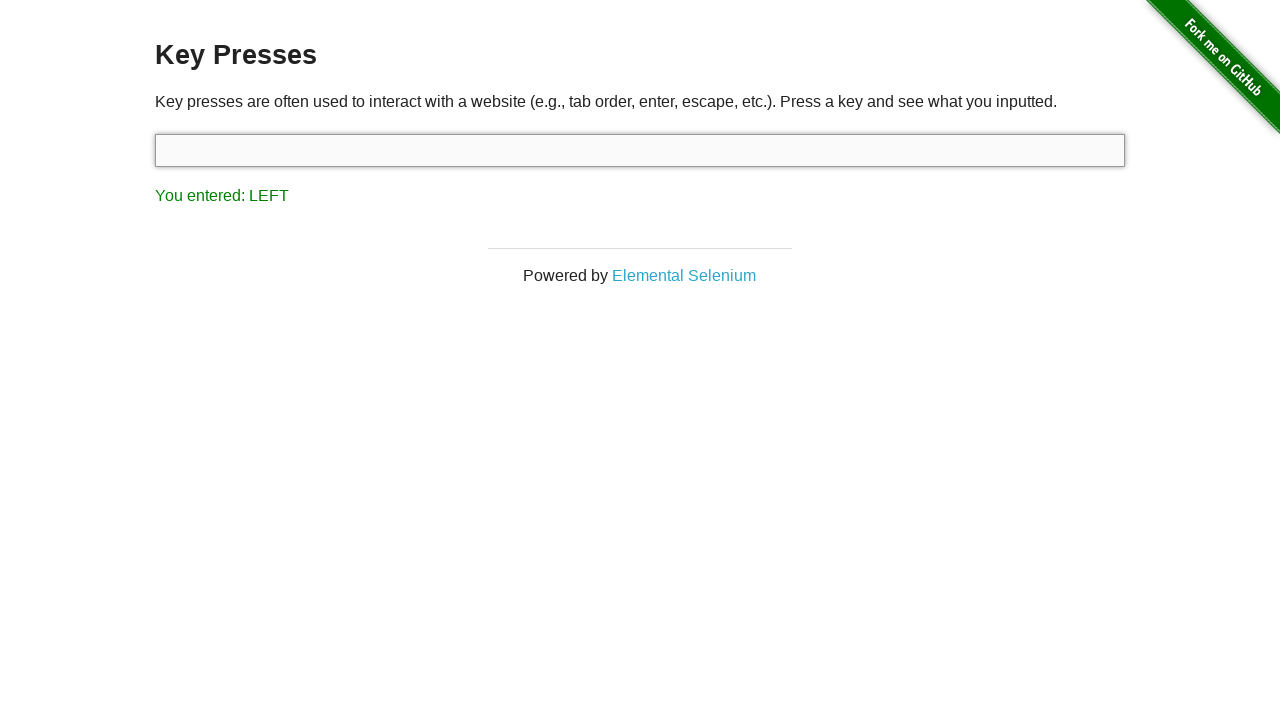

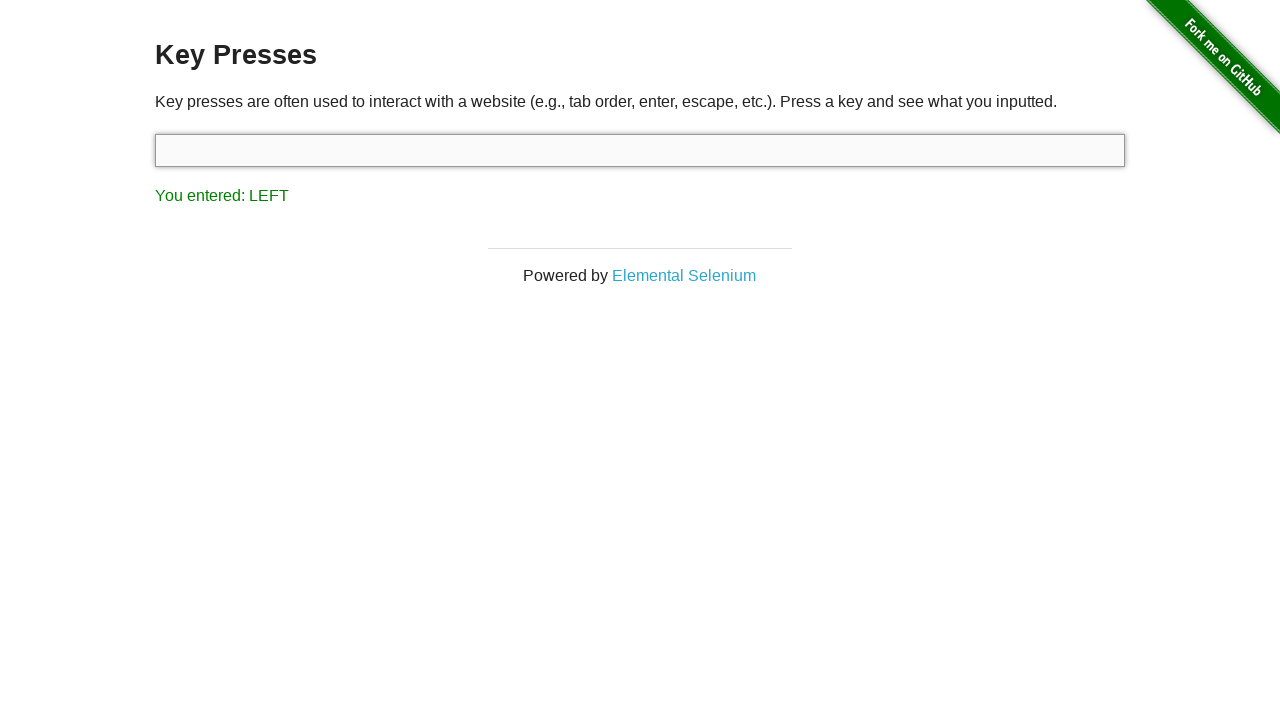